Tests user registration functionality on ParaBank demo site by filling out the complete registration form with personal information and account credentials, then submitting the form.

Starting URL: https://parabank.parasoft.com/parabank/index.htm

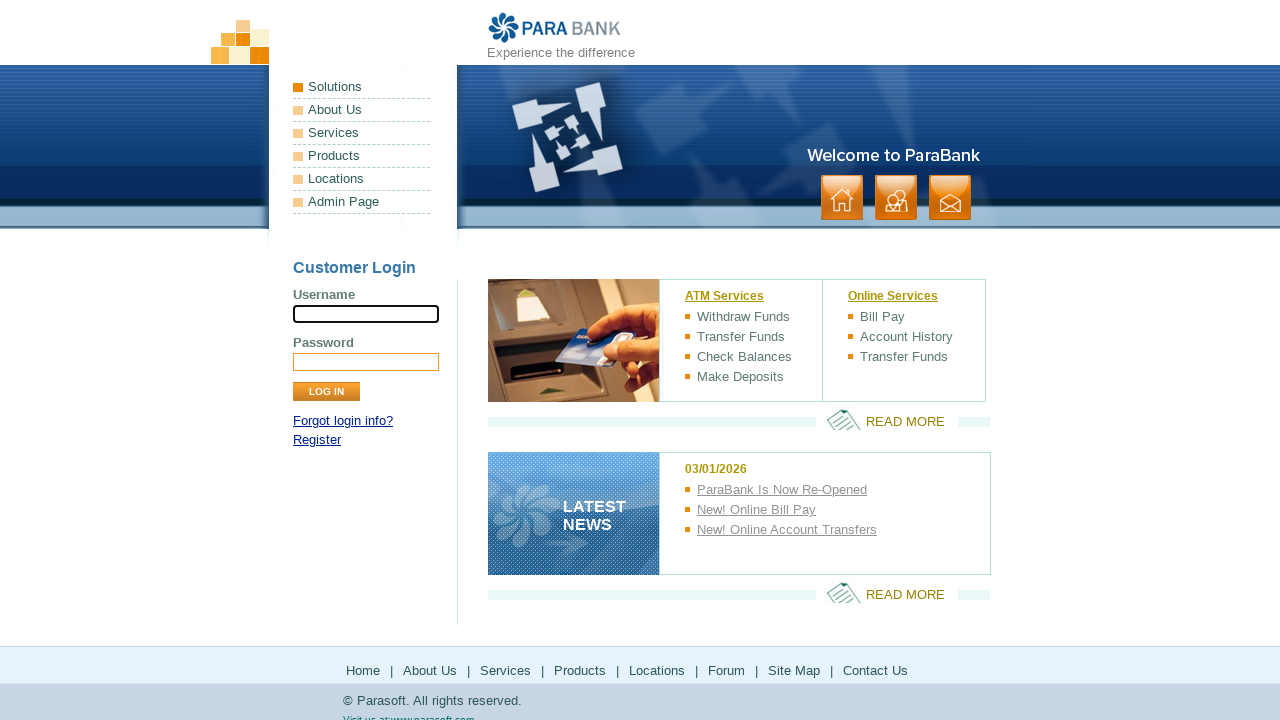

Clicked on Register link at (317, 440) on xpath=//a[text()='Register']
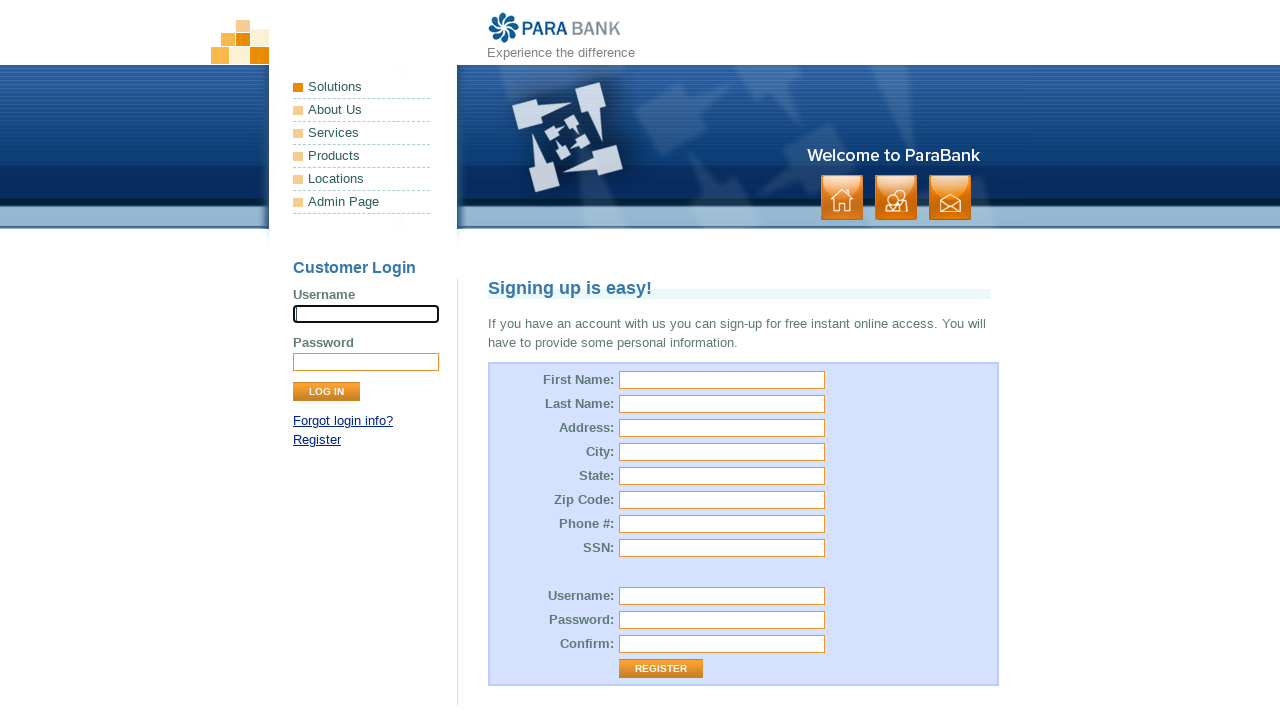

Registration form loaded and first name field is visible
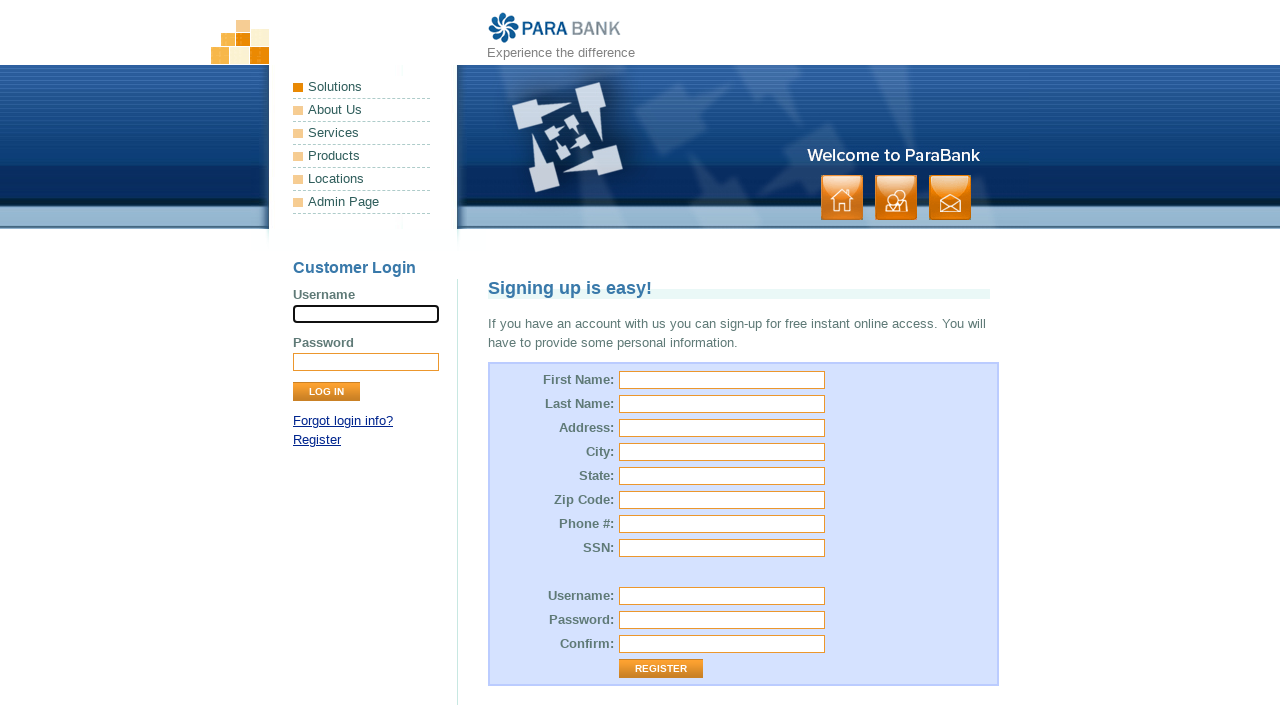

Filled first name field with 'Marcus' on #customer\.firstName
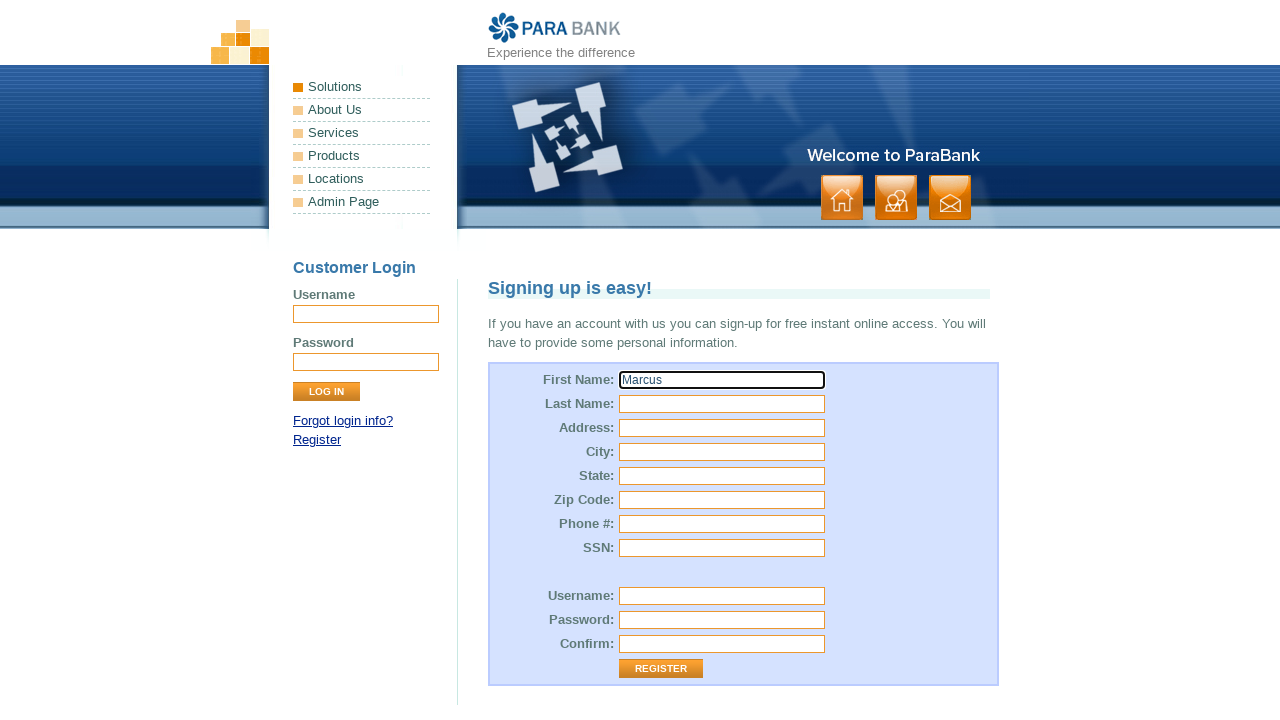

Filled last name field with 'Thompson' on #customer\.lastName
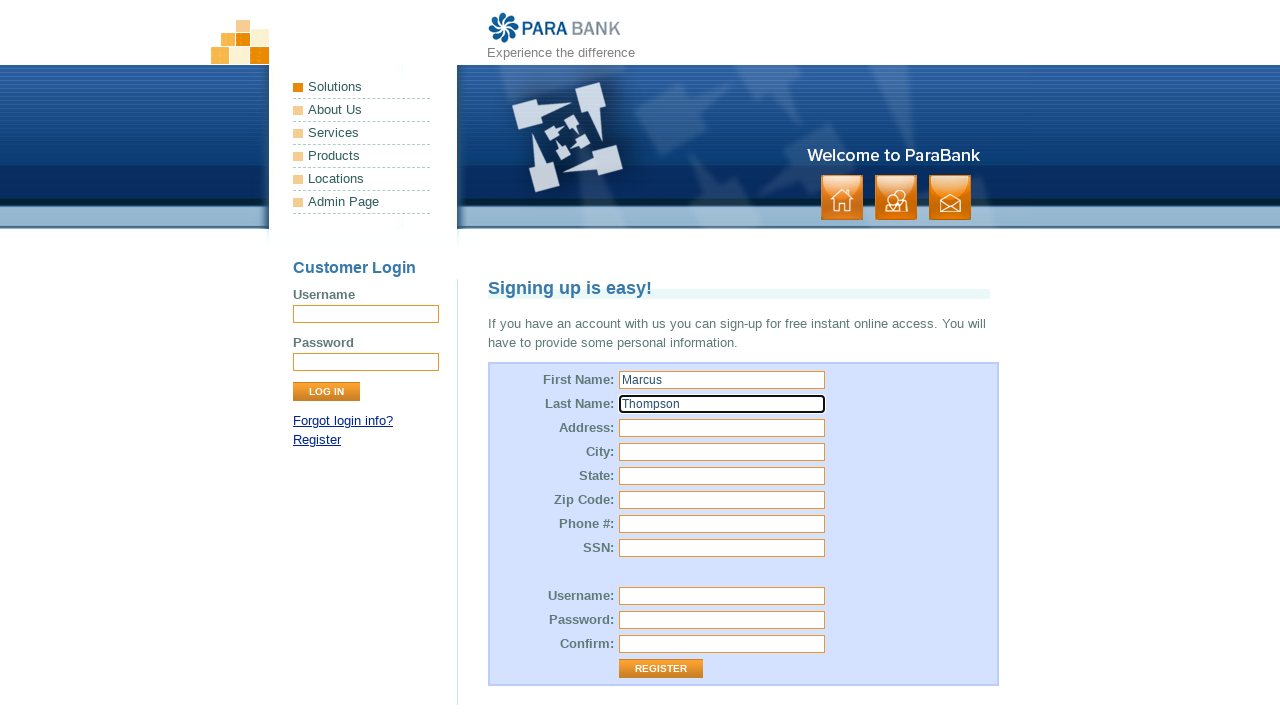

Filled street address with '742 Evergreen Terrace' on #customer\.address\.street
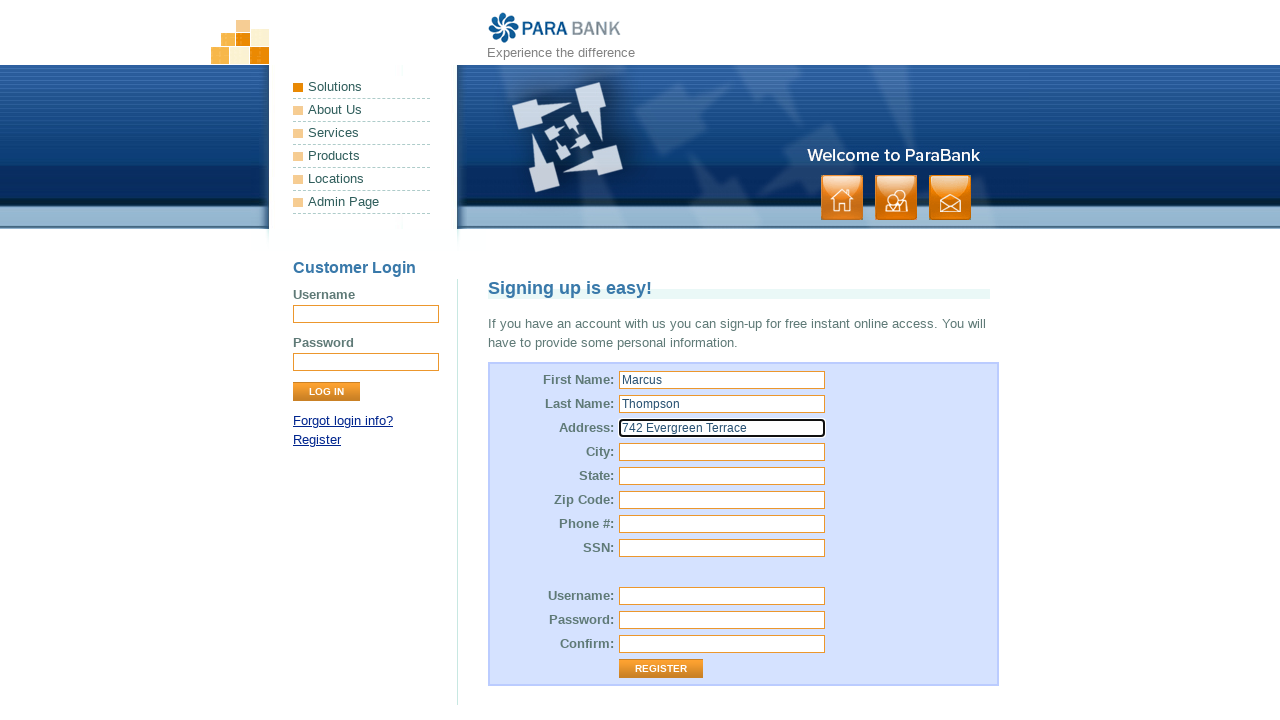

Filled city field with 'Springfield' on input[name='customer.address.city']
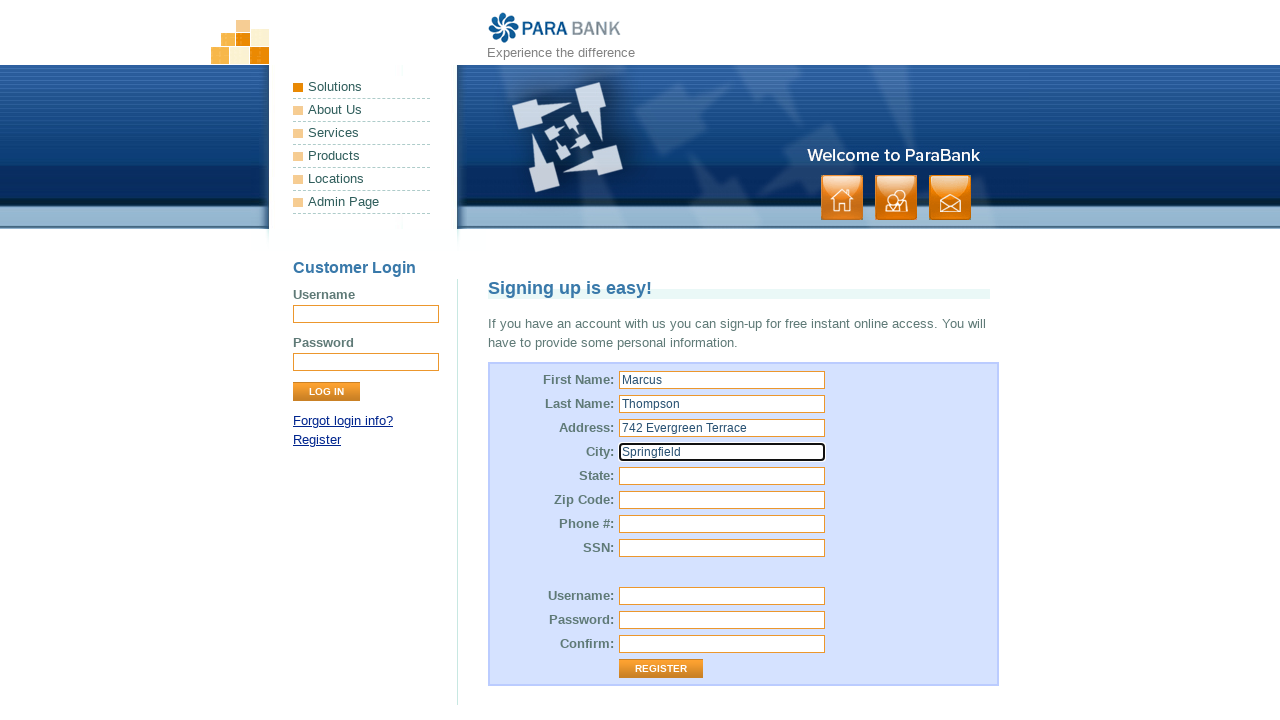

Filled state field with 'Illinois' on input[name='customer.address.state']
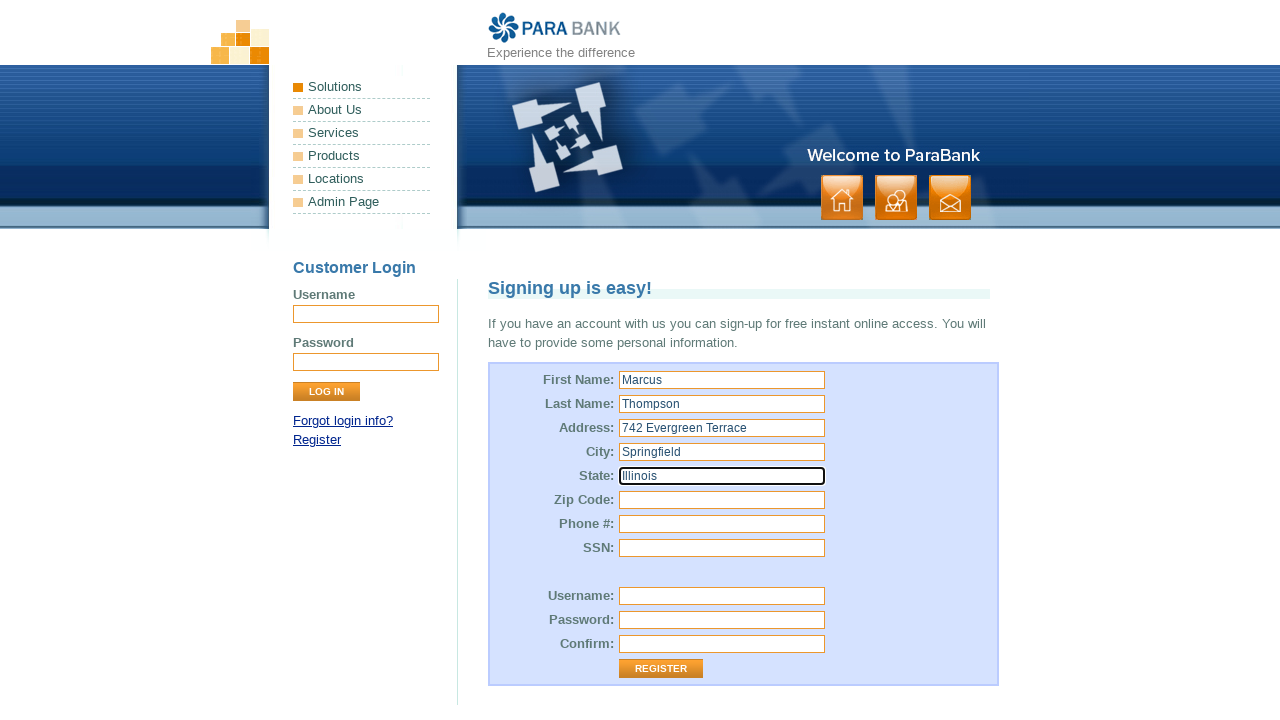

Filled zip code field with '62701' on input[name='customer.address.zipCode']
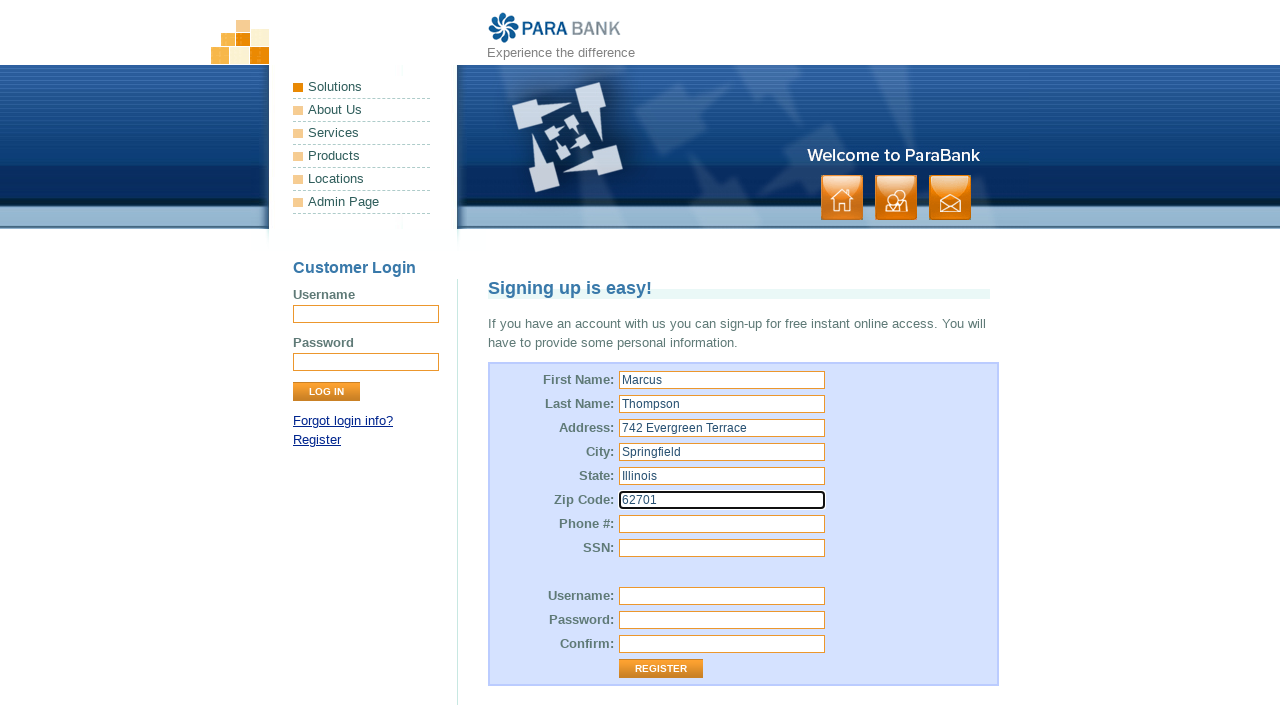

Filled phone number field with '5551234567' on input[name='customer.phoneNumber']
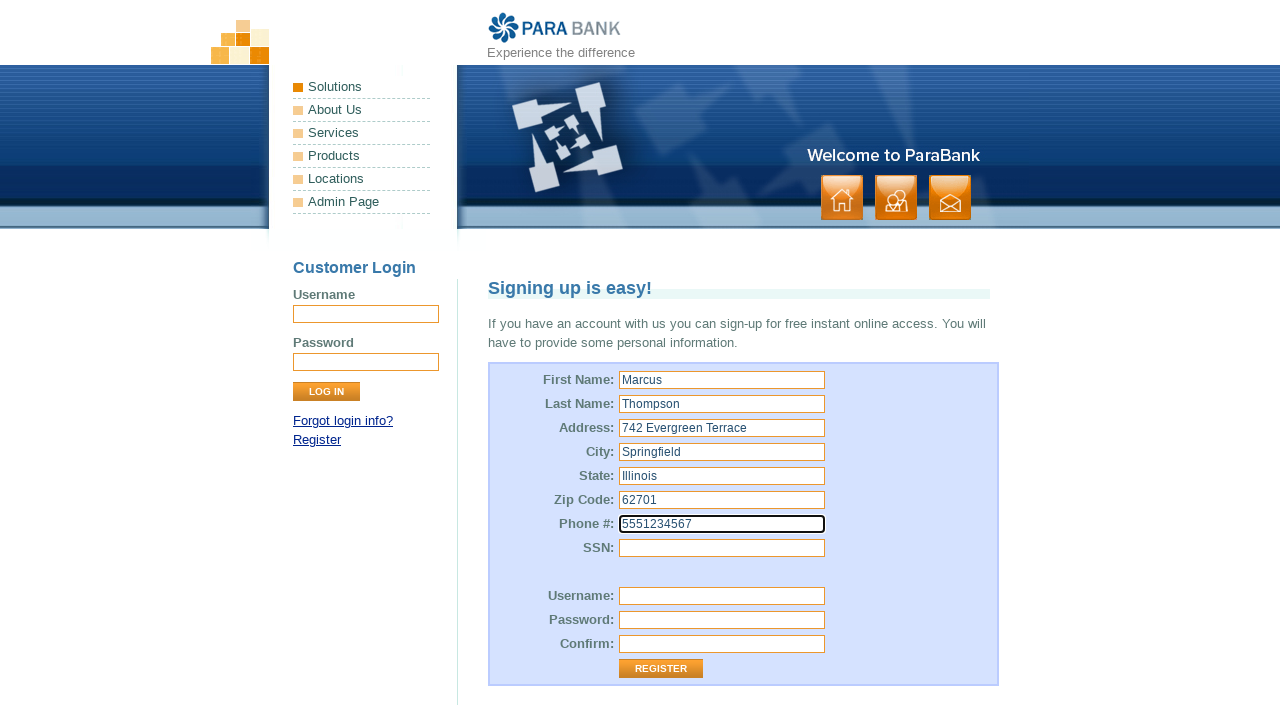

Filled SSN field with '456' on input[name='customer.ssn']
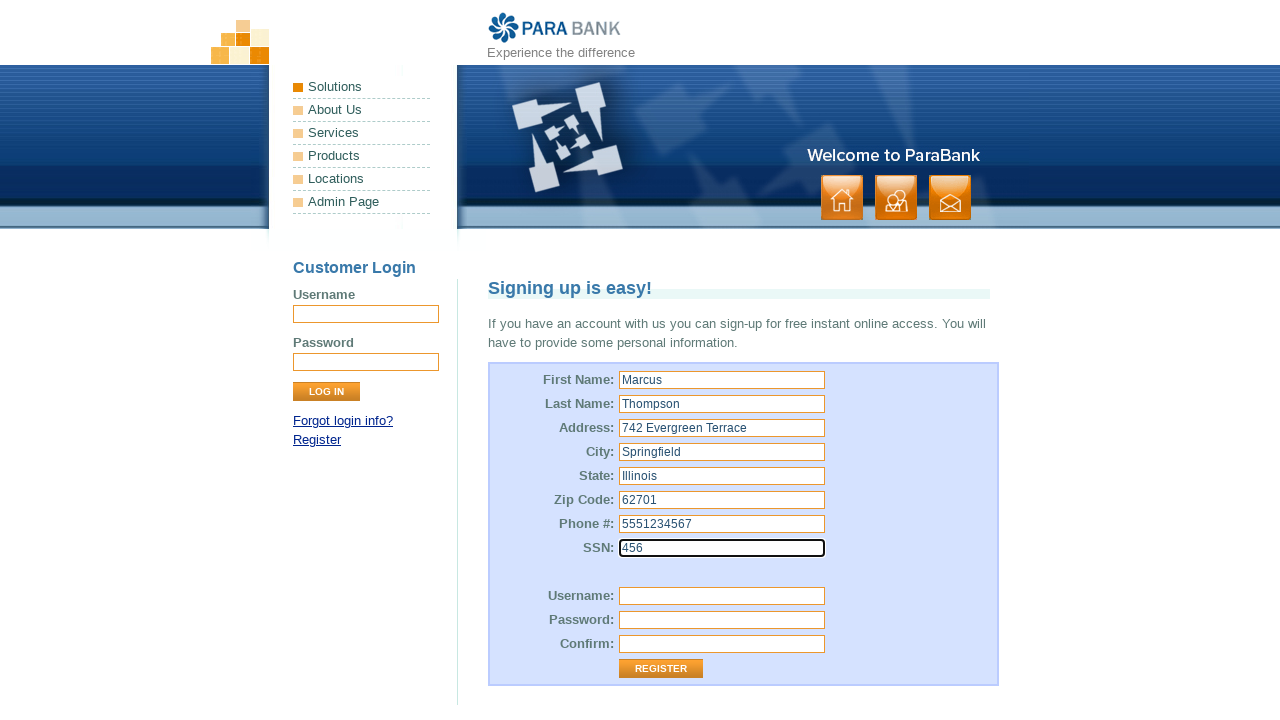

Filled username field with 'MarcusThompson2024' on input[name='customer.username']
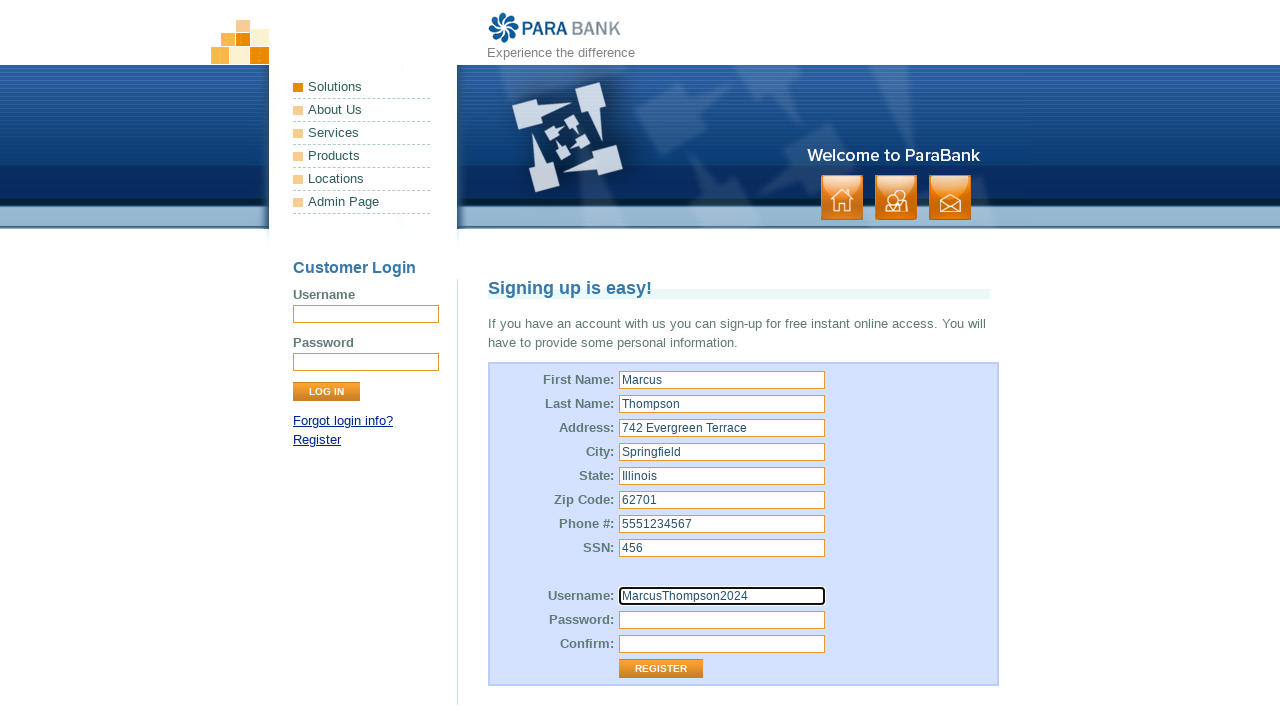

Filled password field with 'SecurePass123!' on input[name='customer.password']
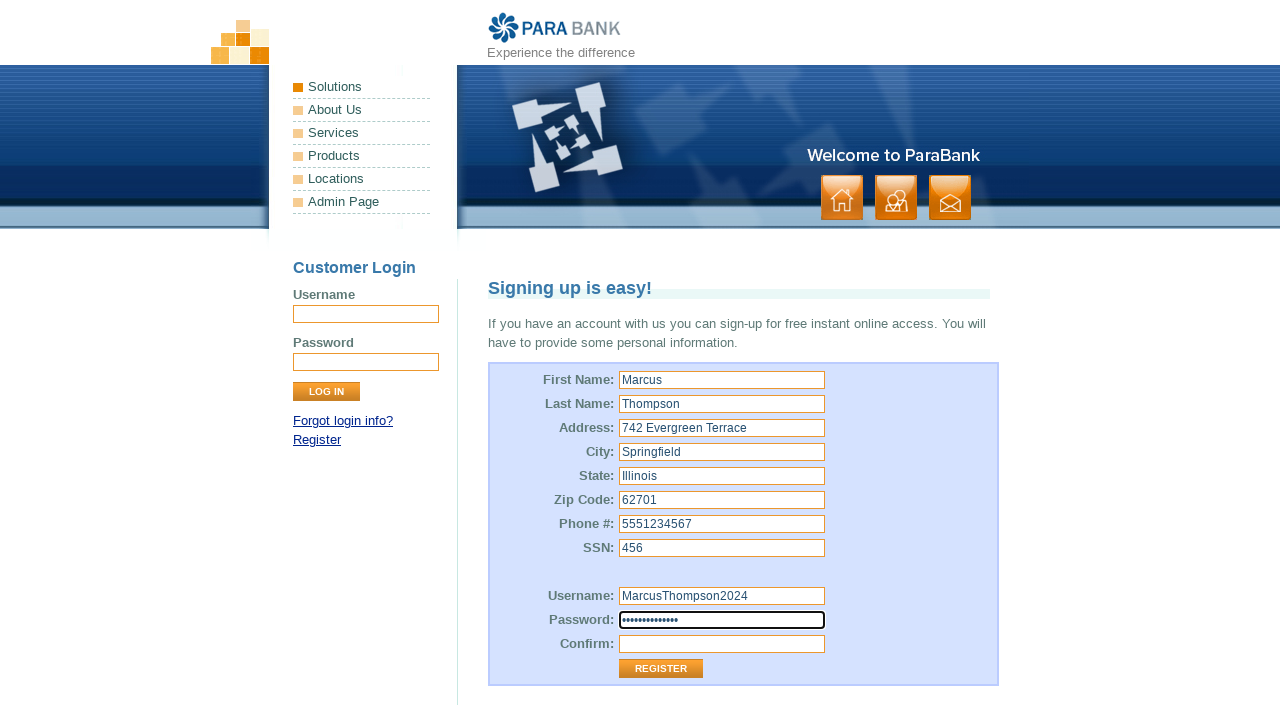

Filled password confirmation field with 'SecurePass123!' on input[name='repeatedPassword']
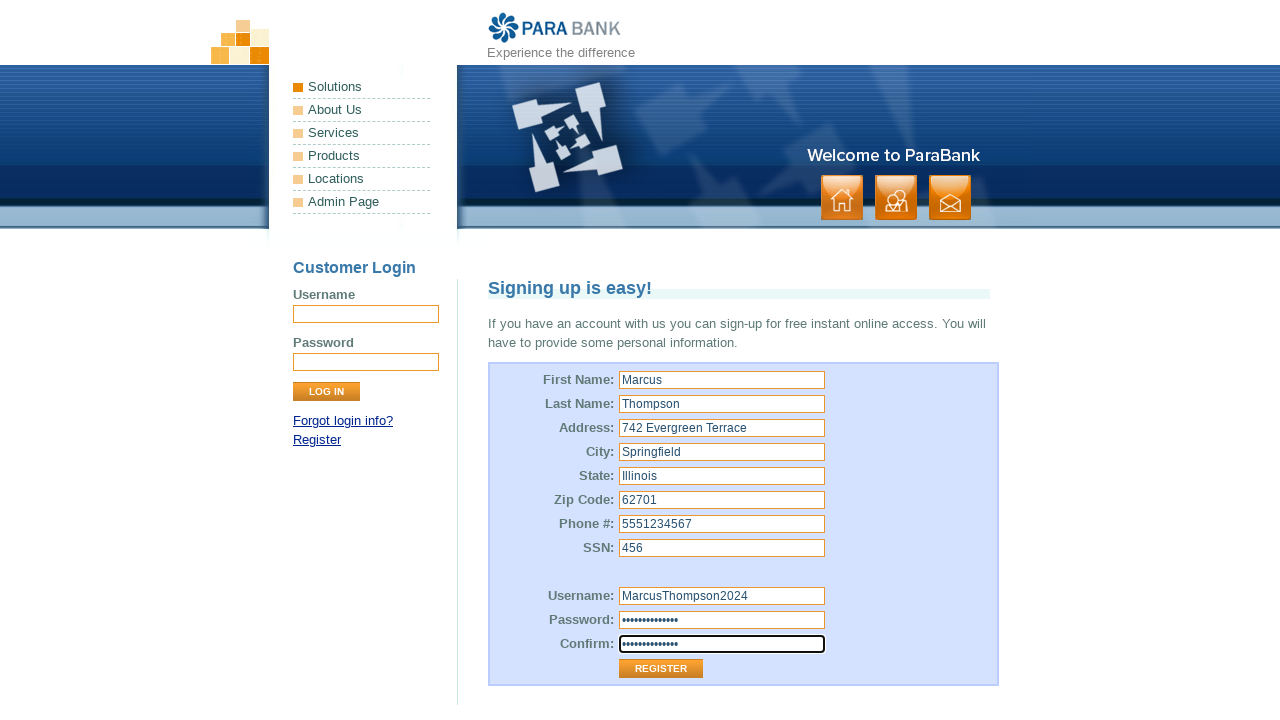

Clicked Register button to submit the registration form at (661, 669) on xpath=//input[@value='Register']
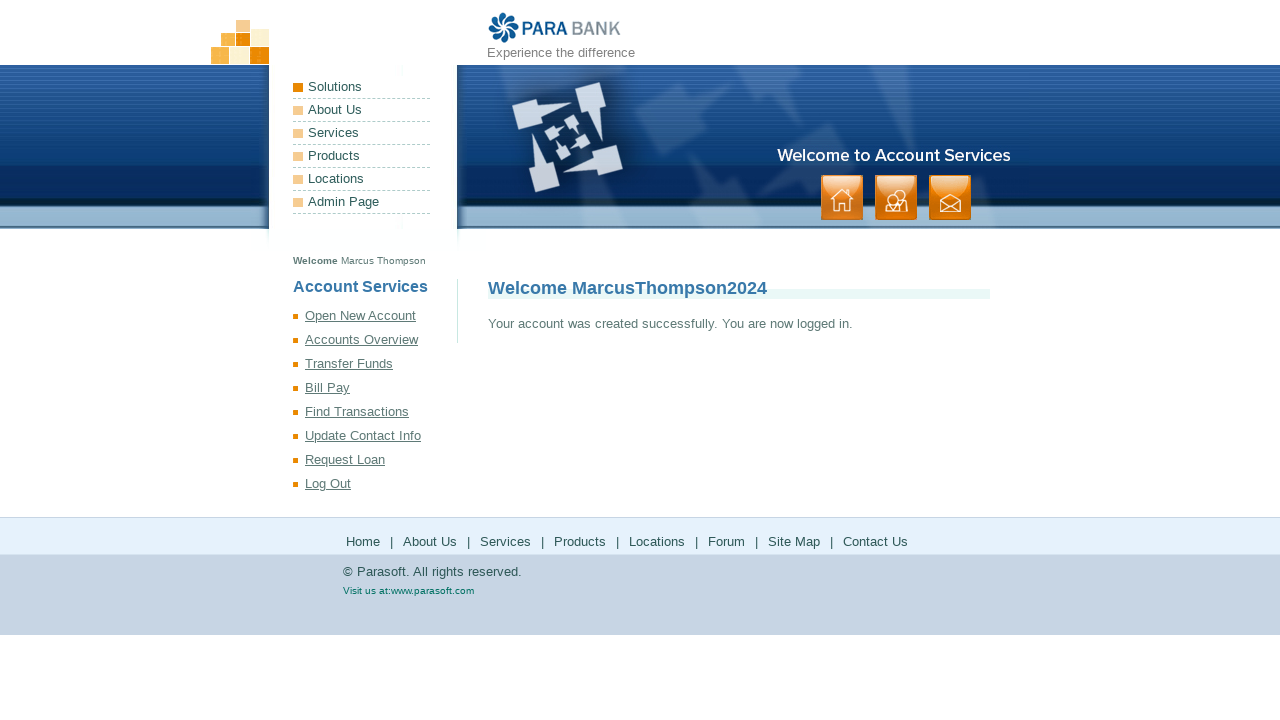

Waited 2 seconds for registration to complete
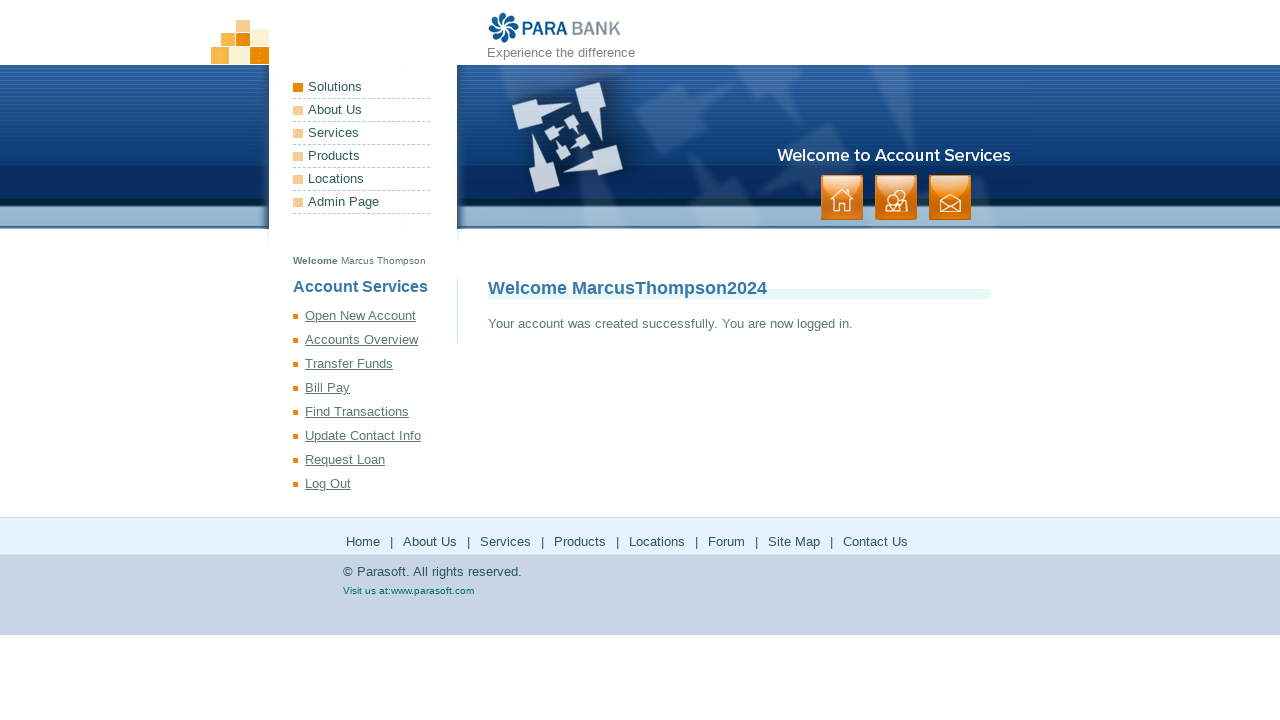

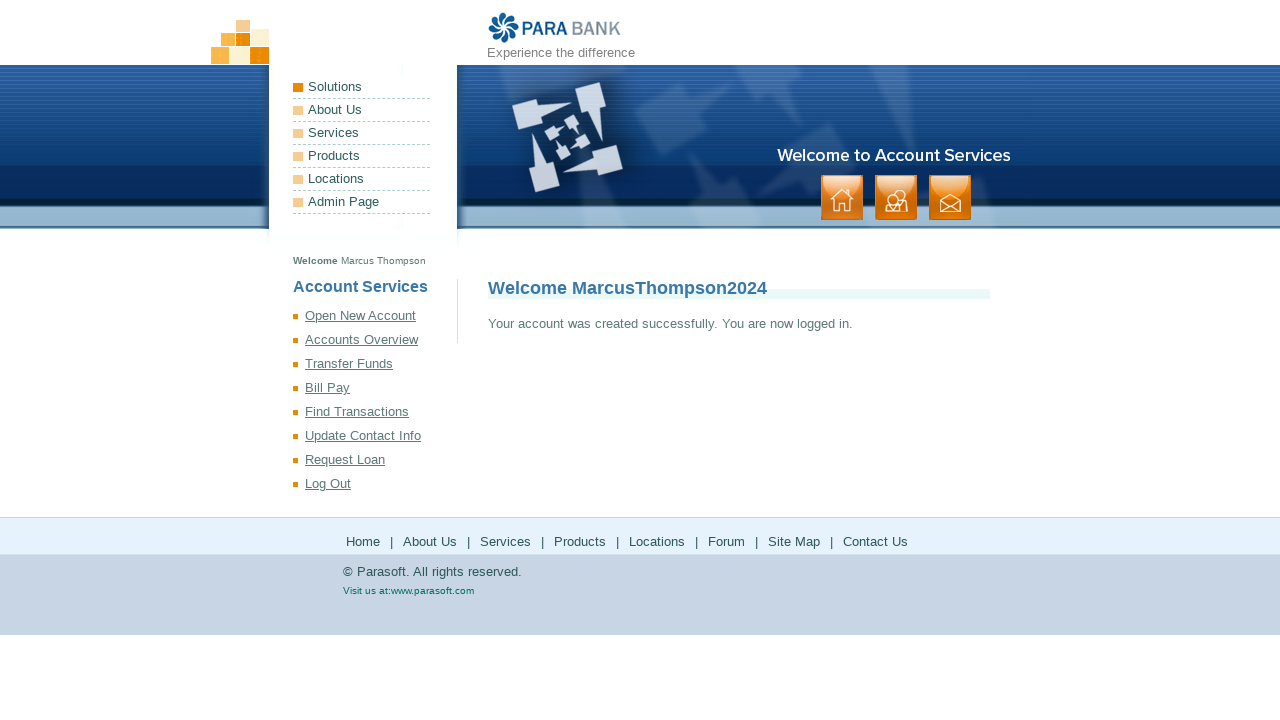